Tests registration form validation with invalid email format

Starting URL: http://lesse.com.br/tools/pmst_rp2/authentication/register/

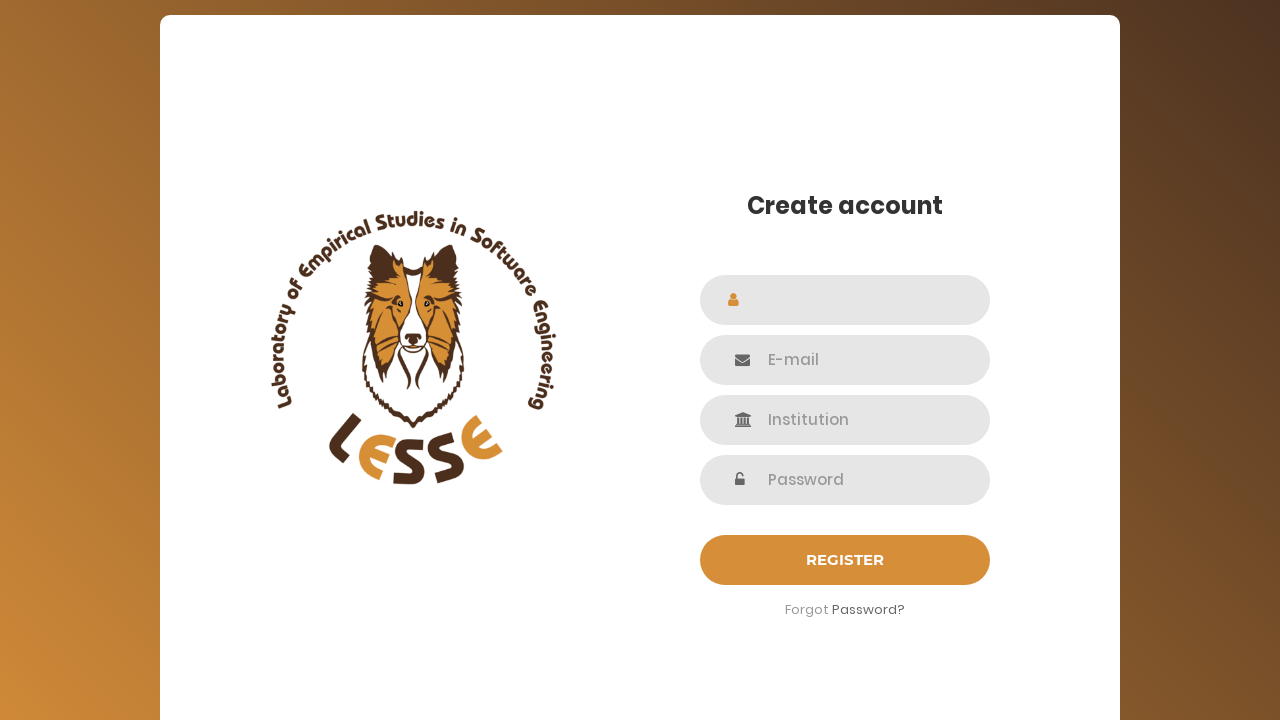

Filled name field with 'Invalid Email User' on #name
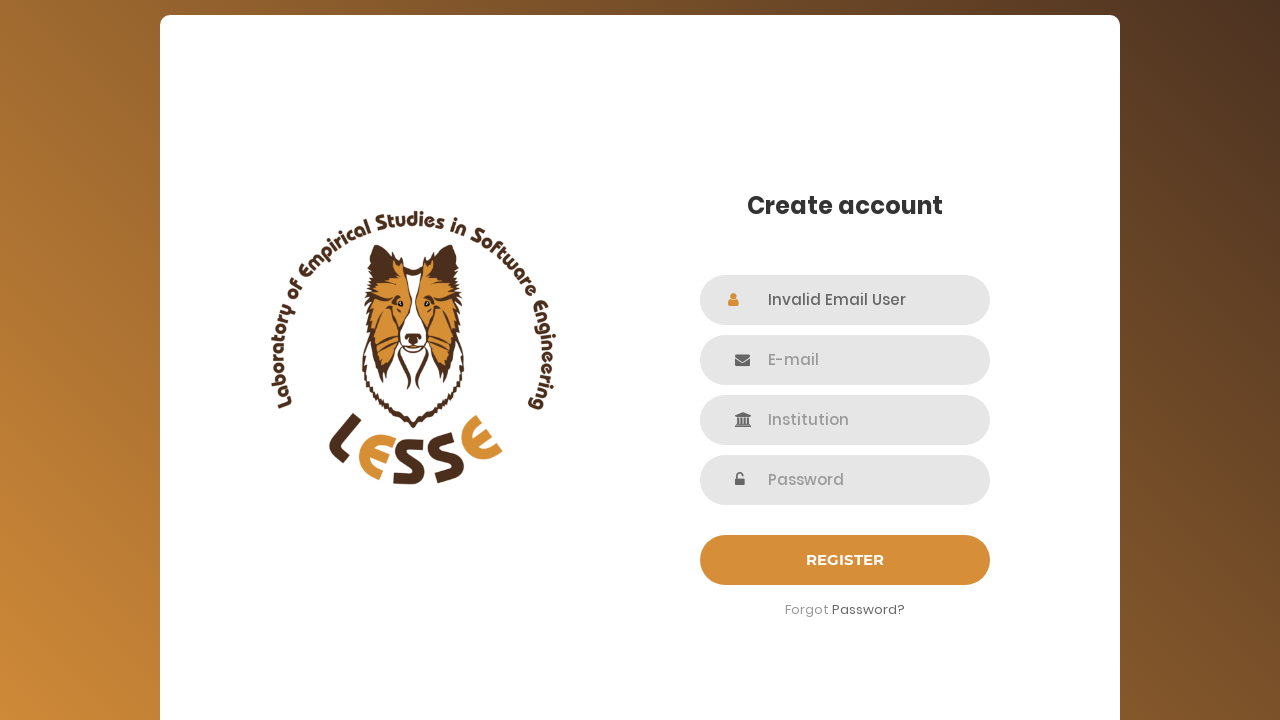

Filled email field with invalid format 'invalid-email-format' on #email
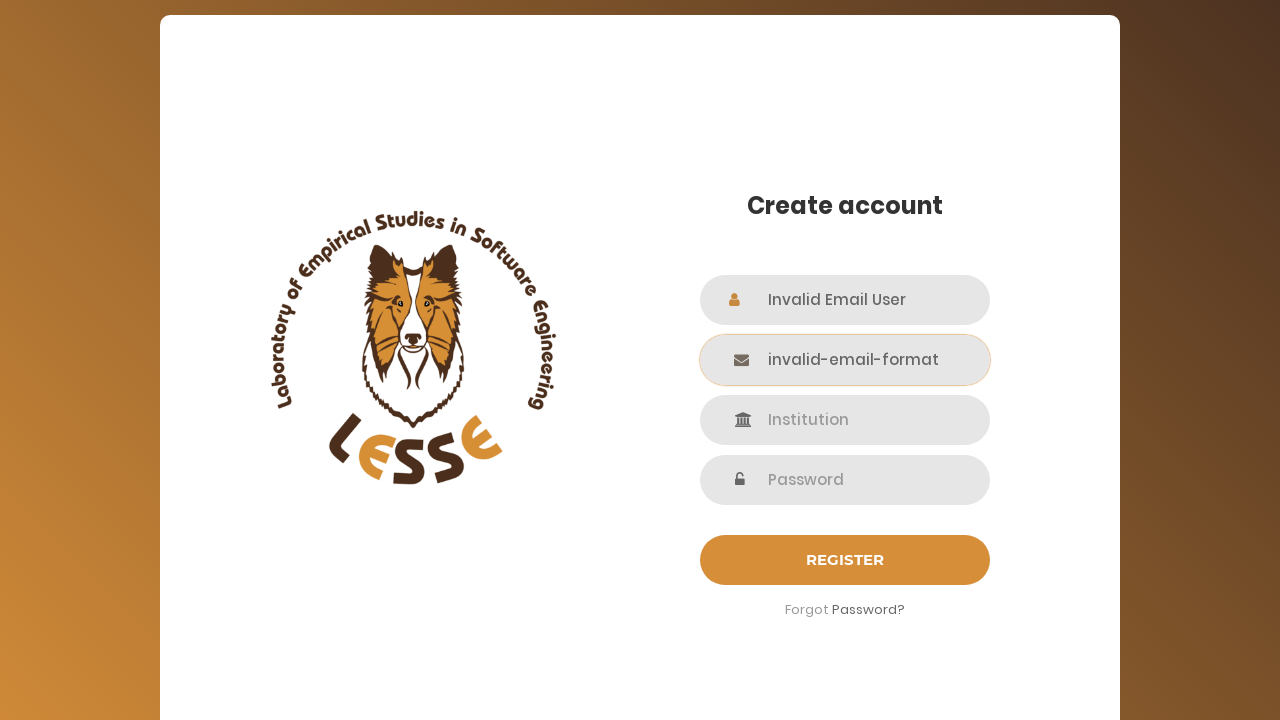

Filled institution field with 'Email Test Institute' on #institution
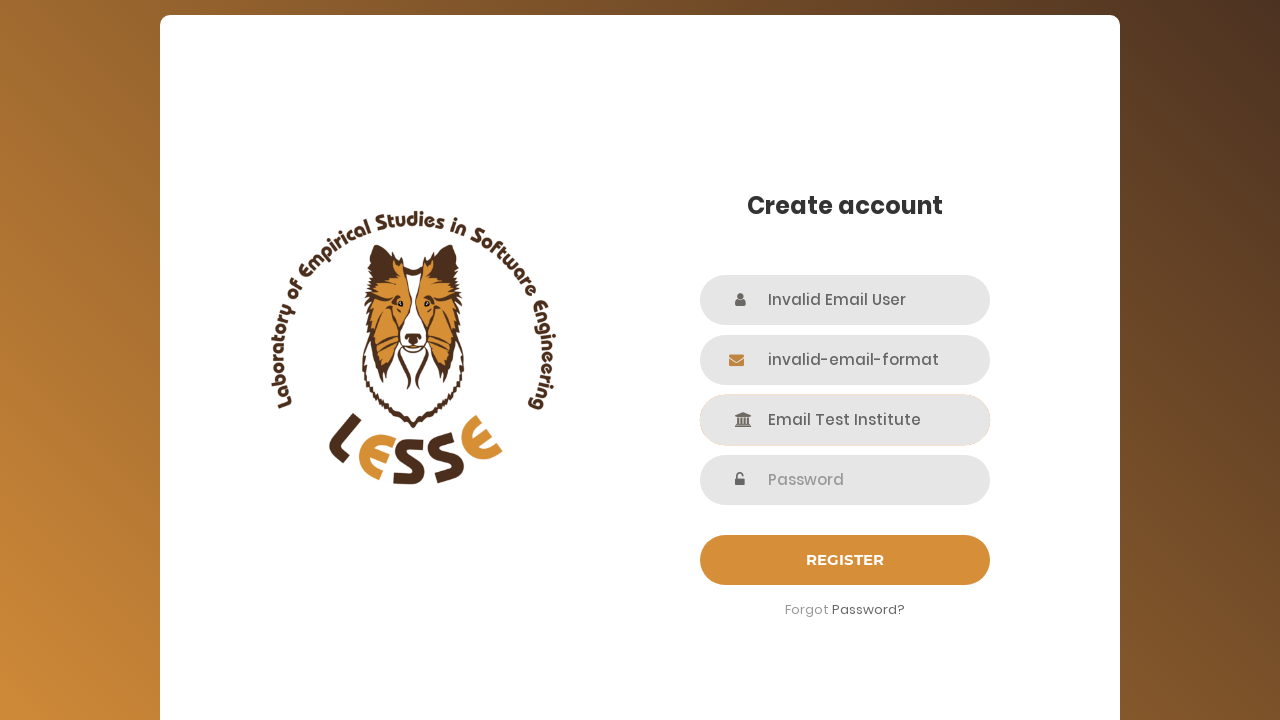

Filled password field with 'TestPassword123!' on input[name='password']
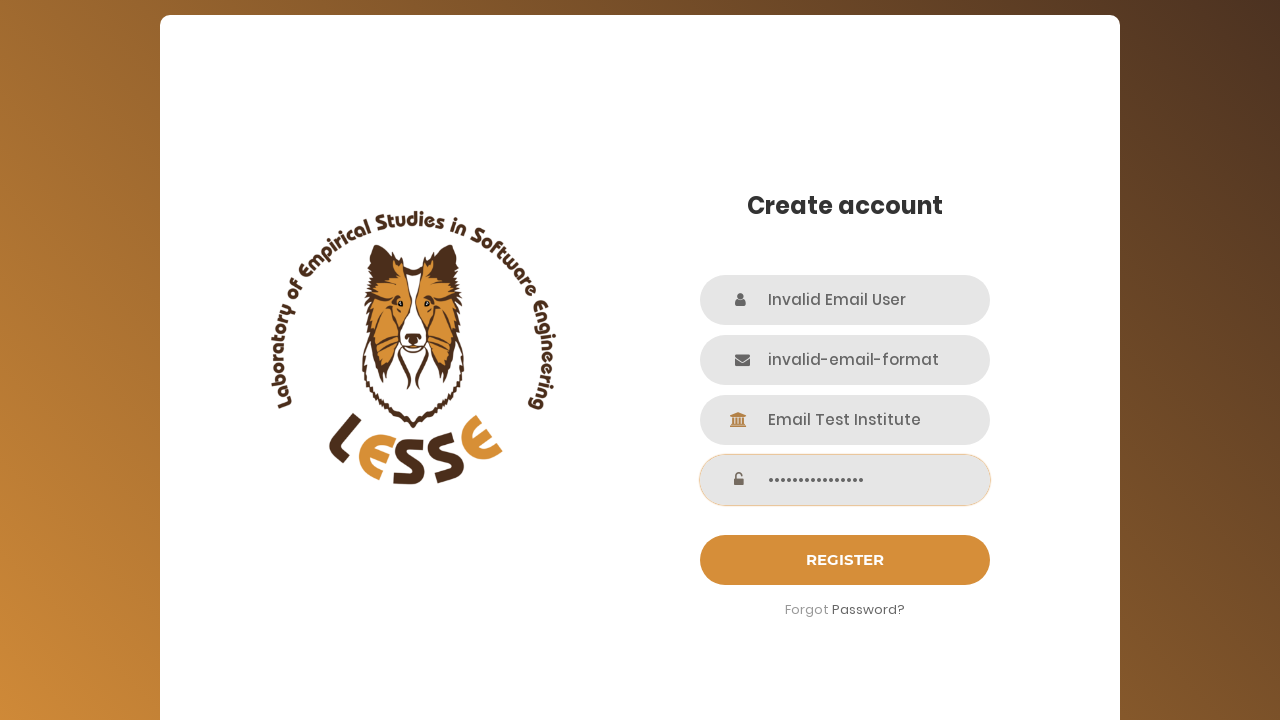

Clicked submit button to attempt registration at (845, 560) on #login-submit
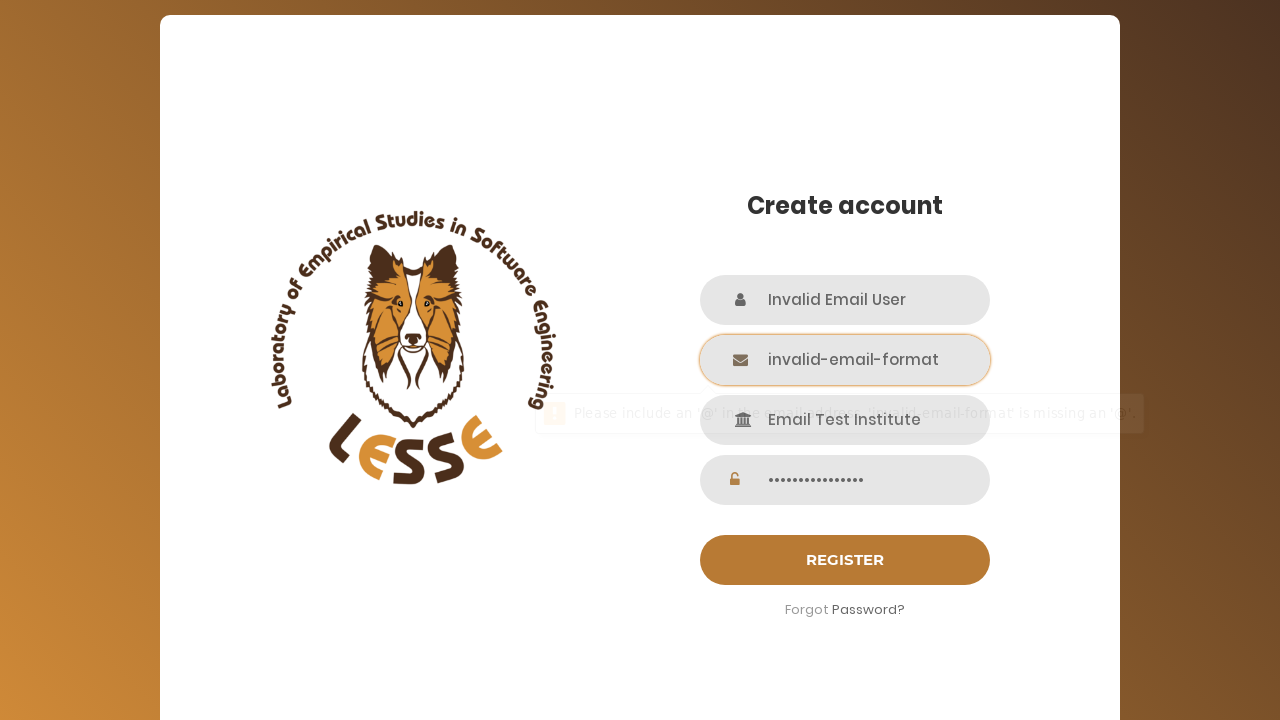

Waited 2 seconds for validation feedback
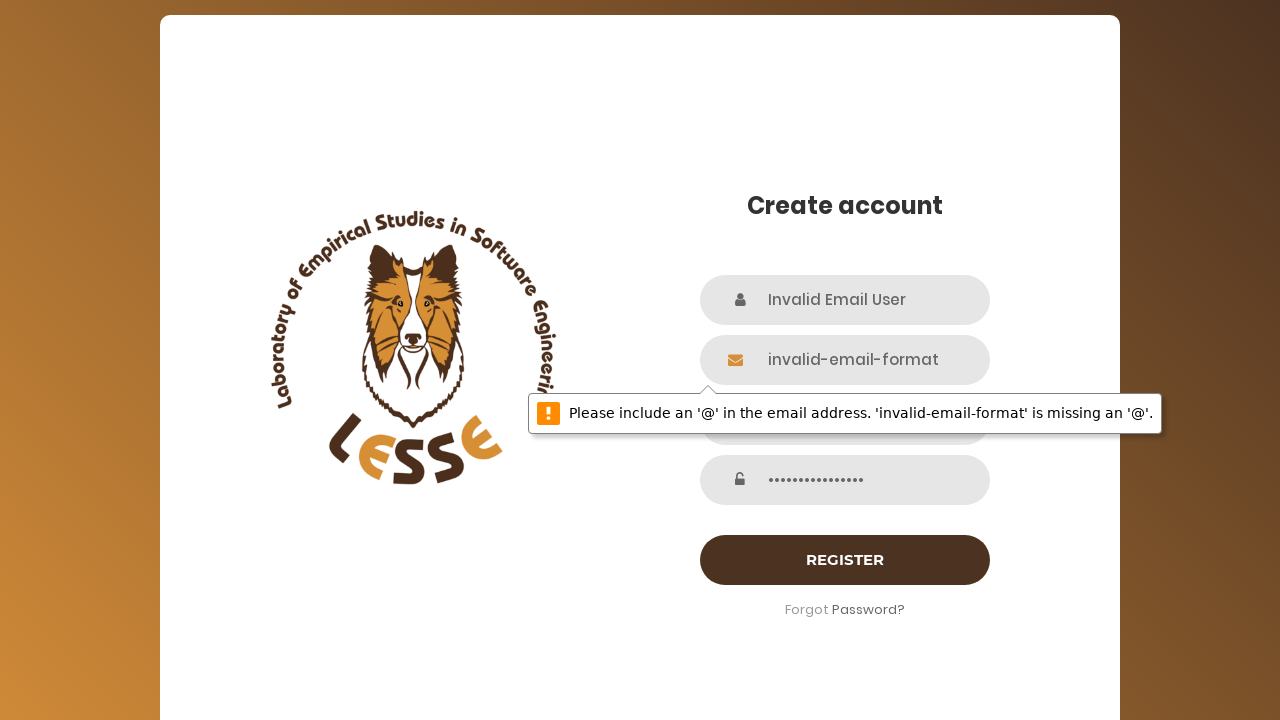

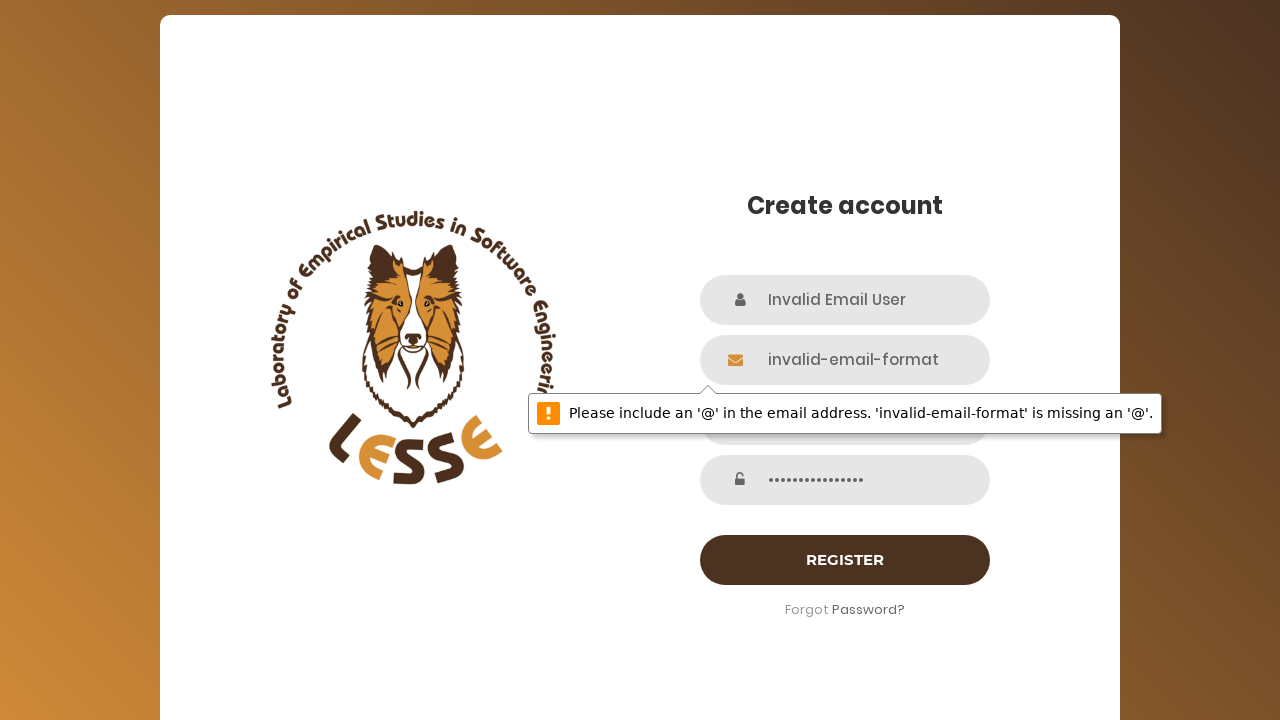